Tests registration form with mismatched password confirmation to verify the appropriate error message appears

Starting URL: https://alada.vn/tai-khoan/dang-ky.html

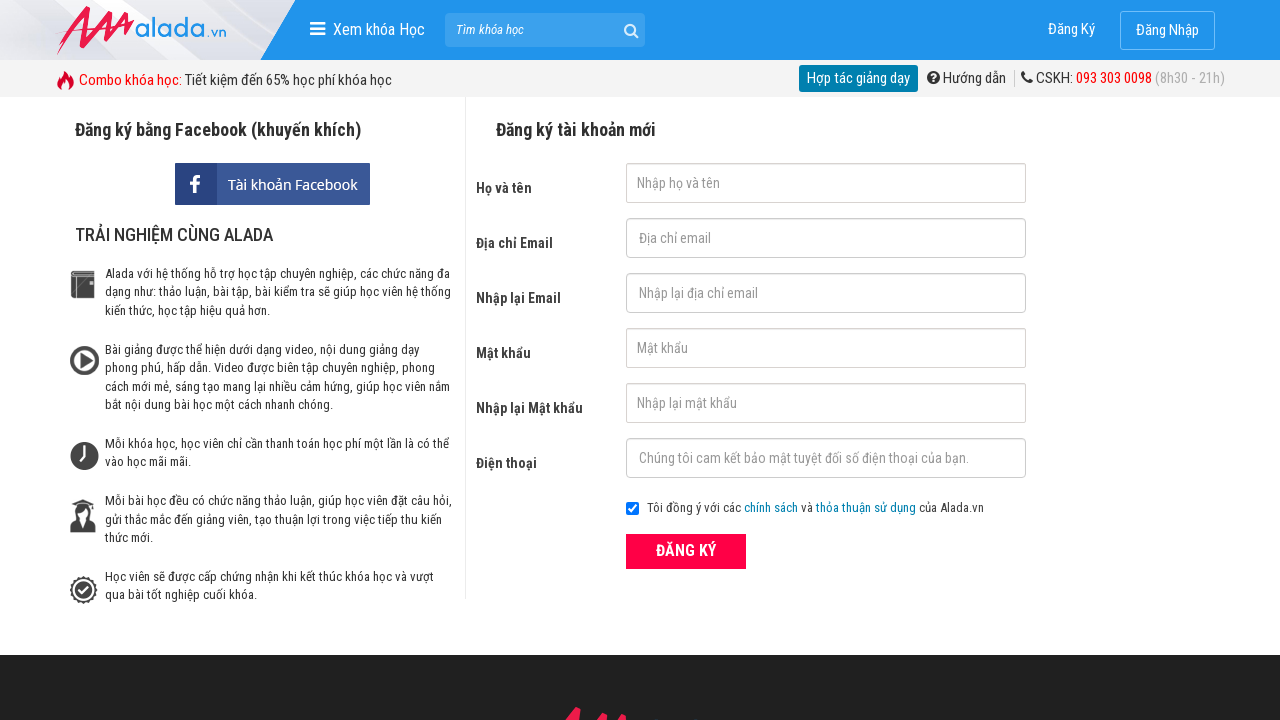

Filled first name field with 'Nguyễn Đình Lương' on #txtFirstname
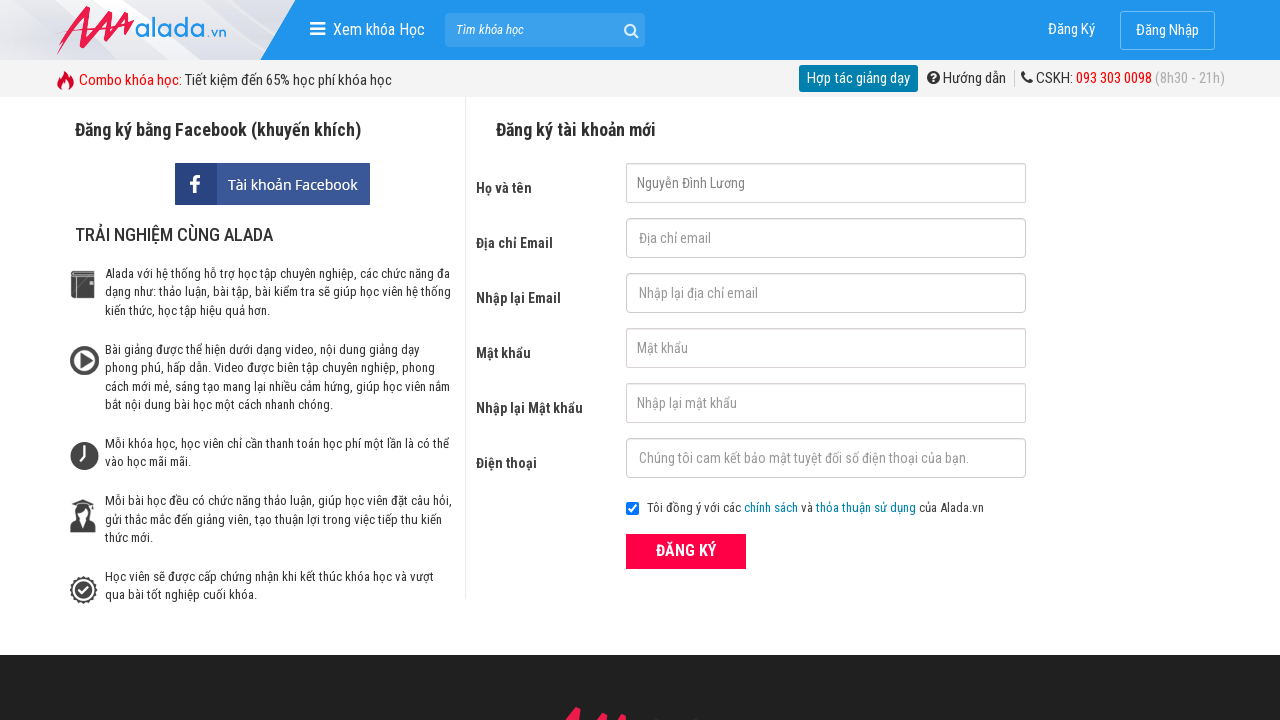

Filled email field with 'luong@gmail.com' on #txtEmail
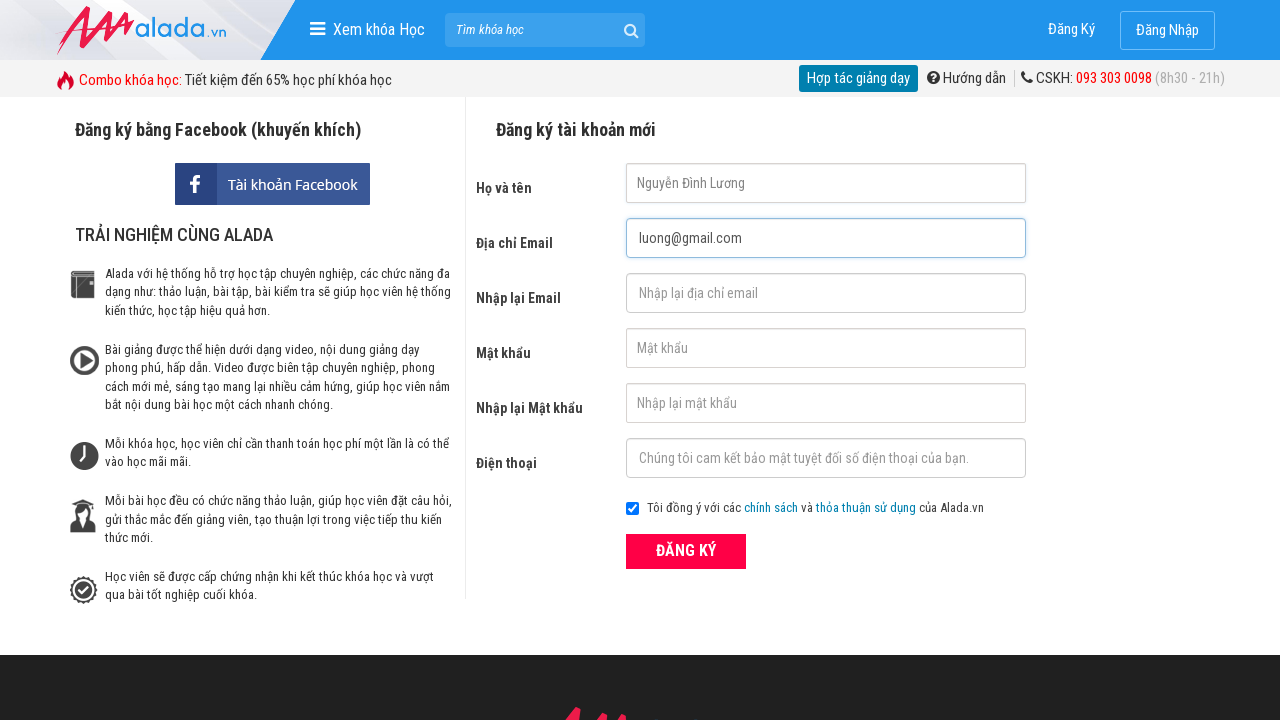

Filled confirm email field with 'luong@gmail.com' on #txtCEmail
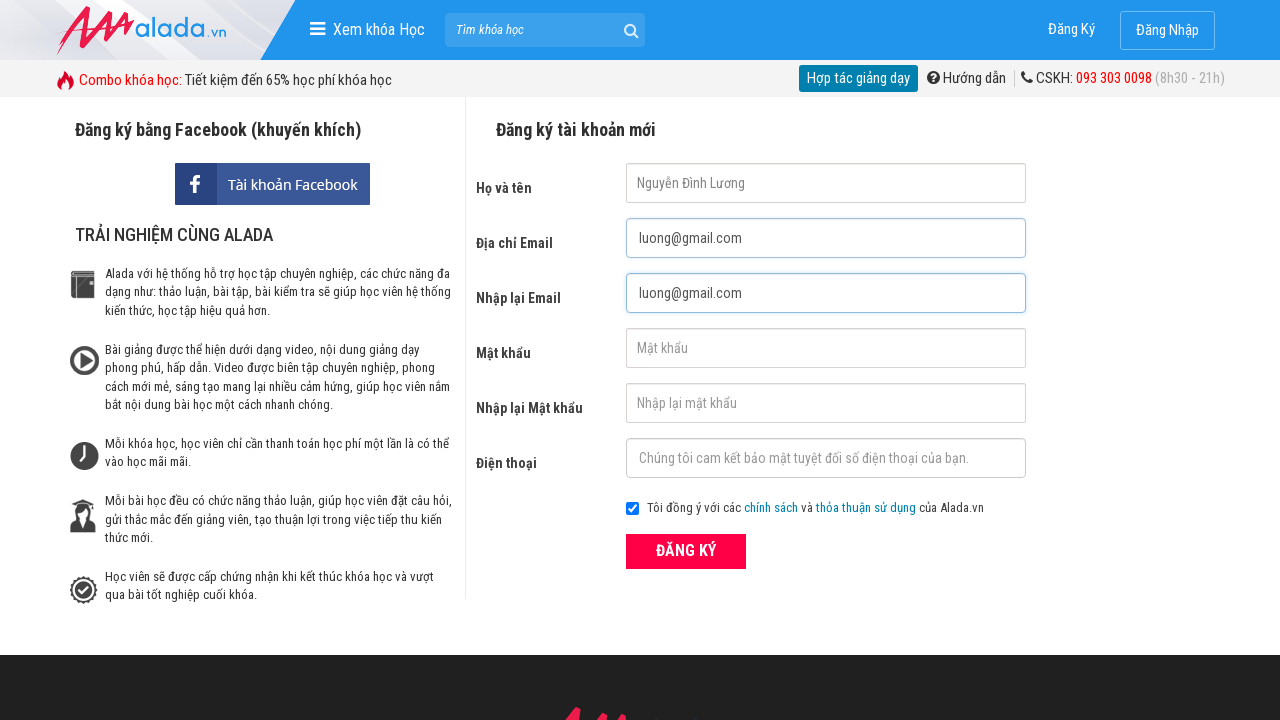

Filled password field with '123456' on #txtPassword
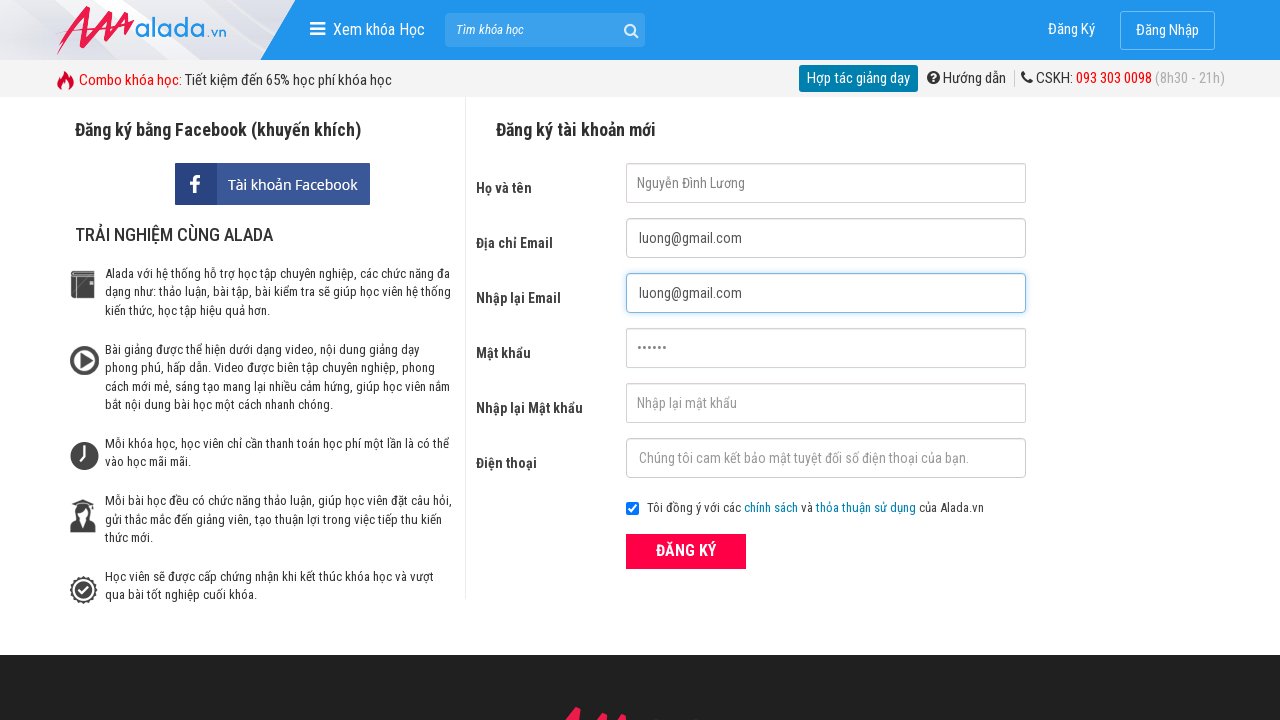

Filled confirm password field with mismatched password '123457' on #txtCPassword
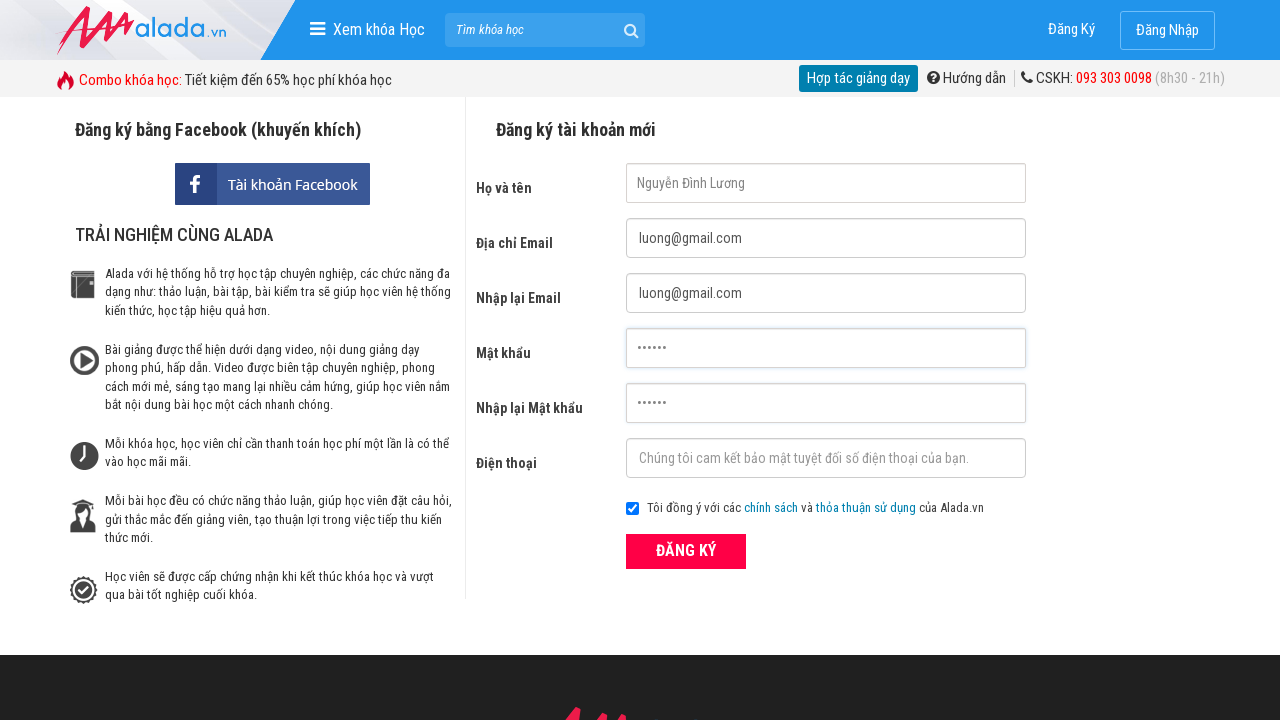

Filled phone field with '0987654321' on #txtPhone
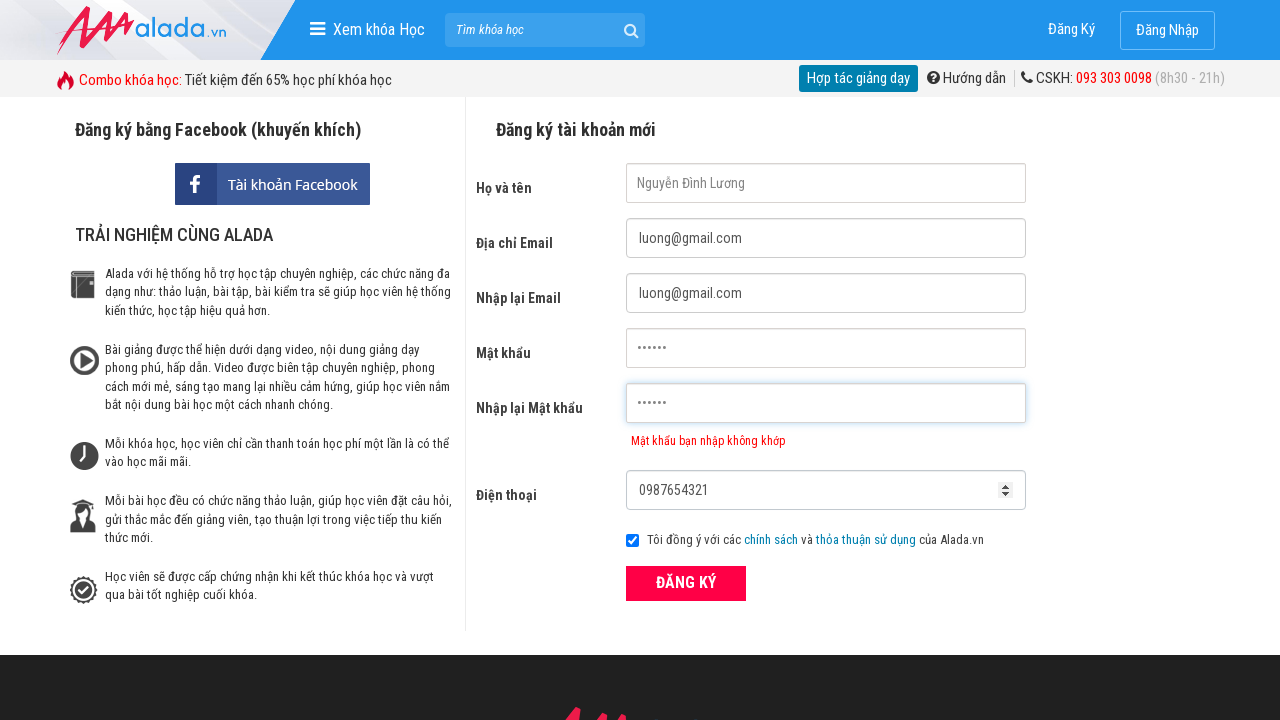

Clicked register button to submit form at (686, 583) on button[type='submit']
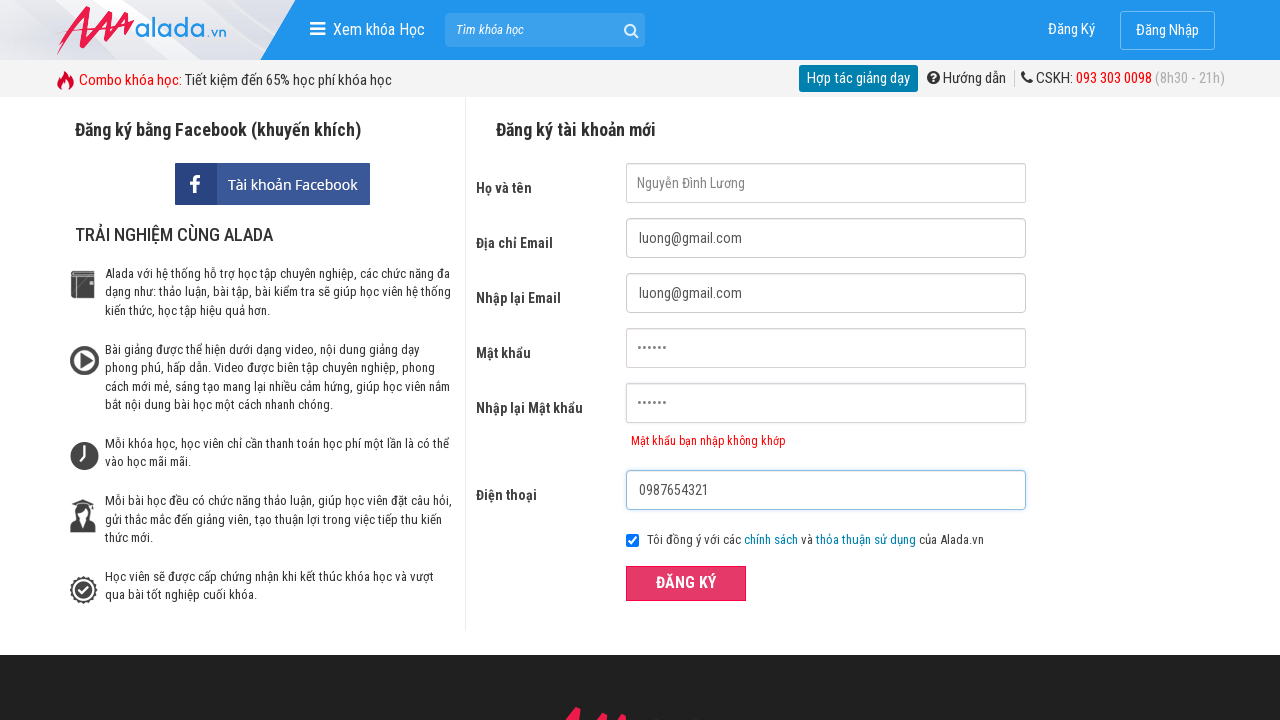

Waited for and verified error message appeared for mismatched confirm password
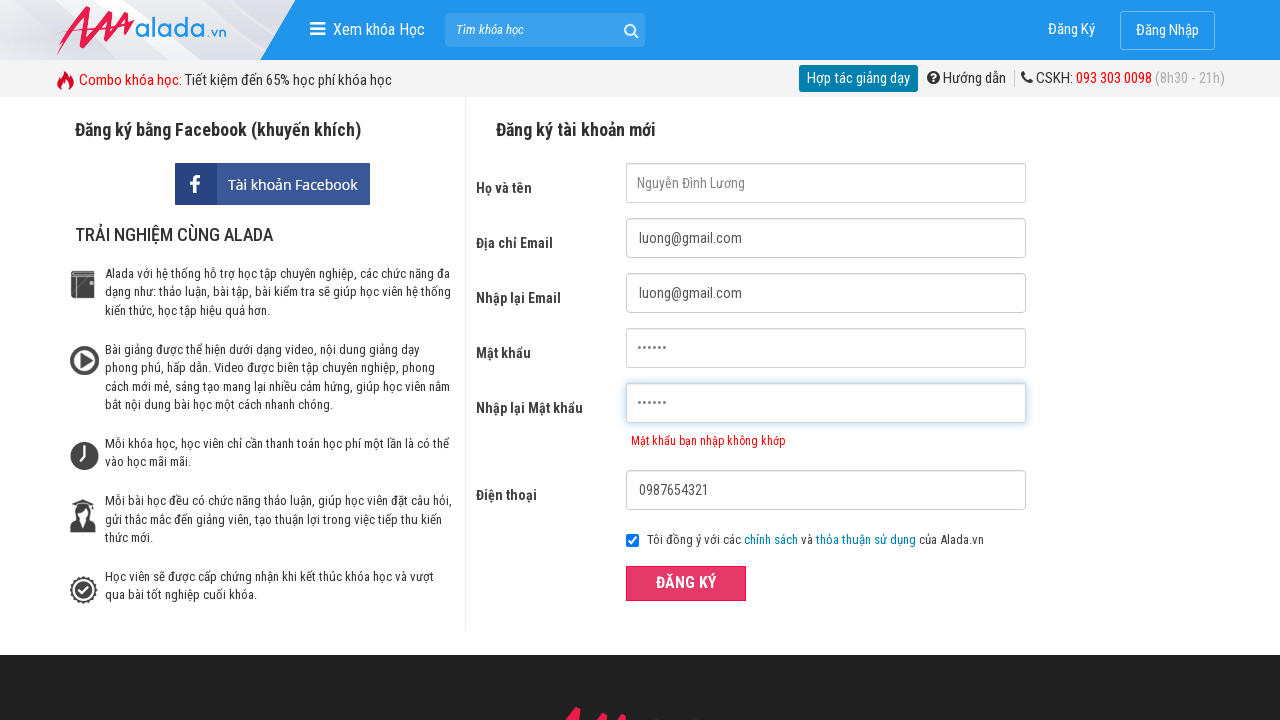

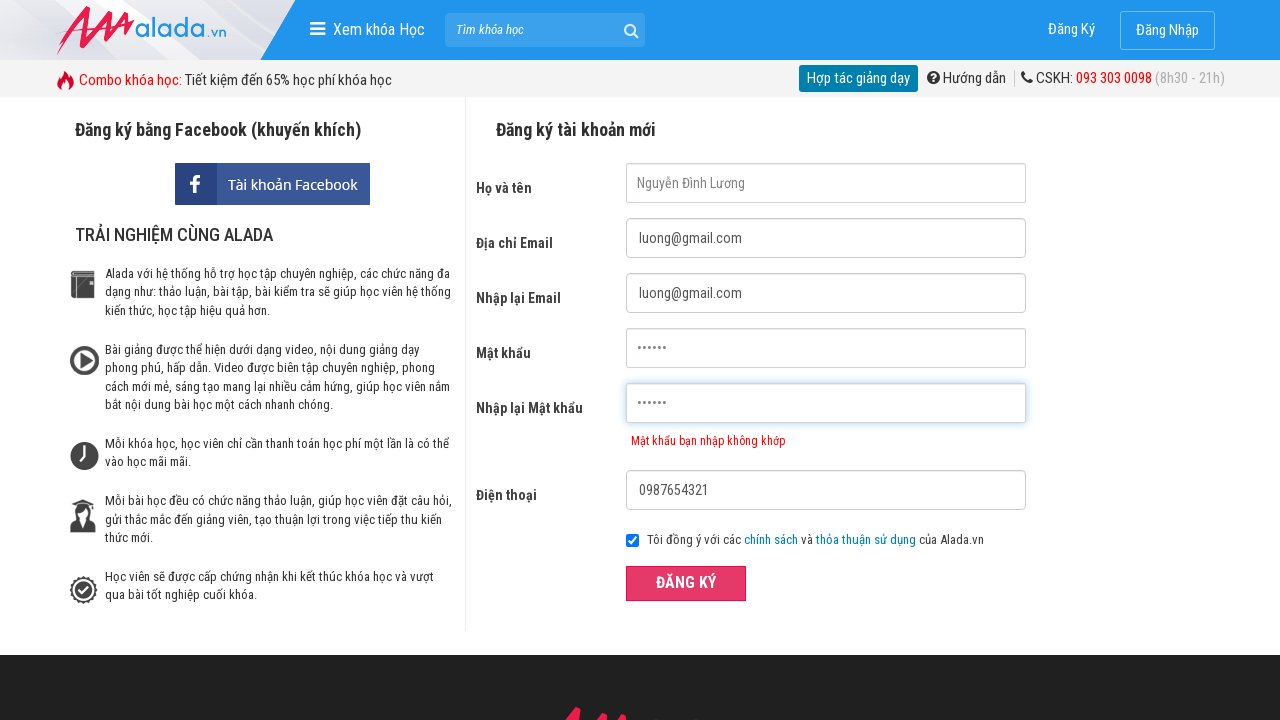